Tests purchasing multiple items through the checkout flow

Starting URL: https://www.saucedemo.com

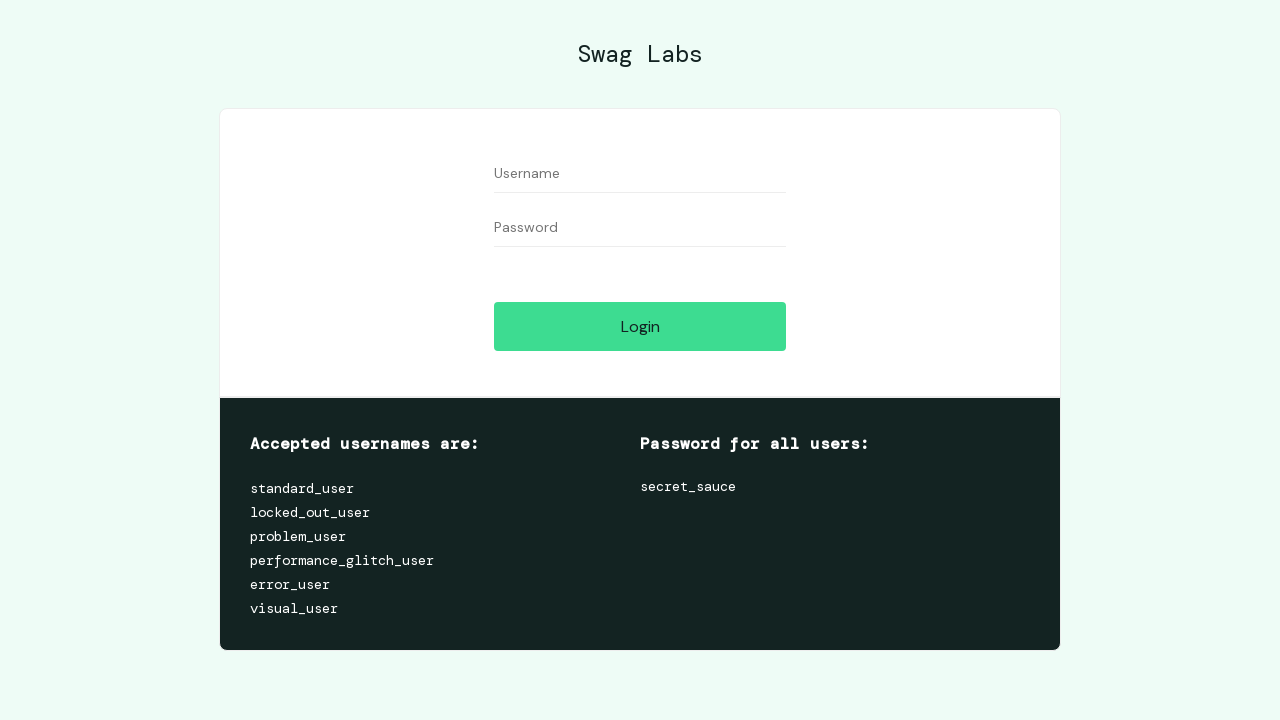

Filled username field with 'standard_user' on #user-name
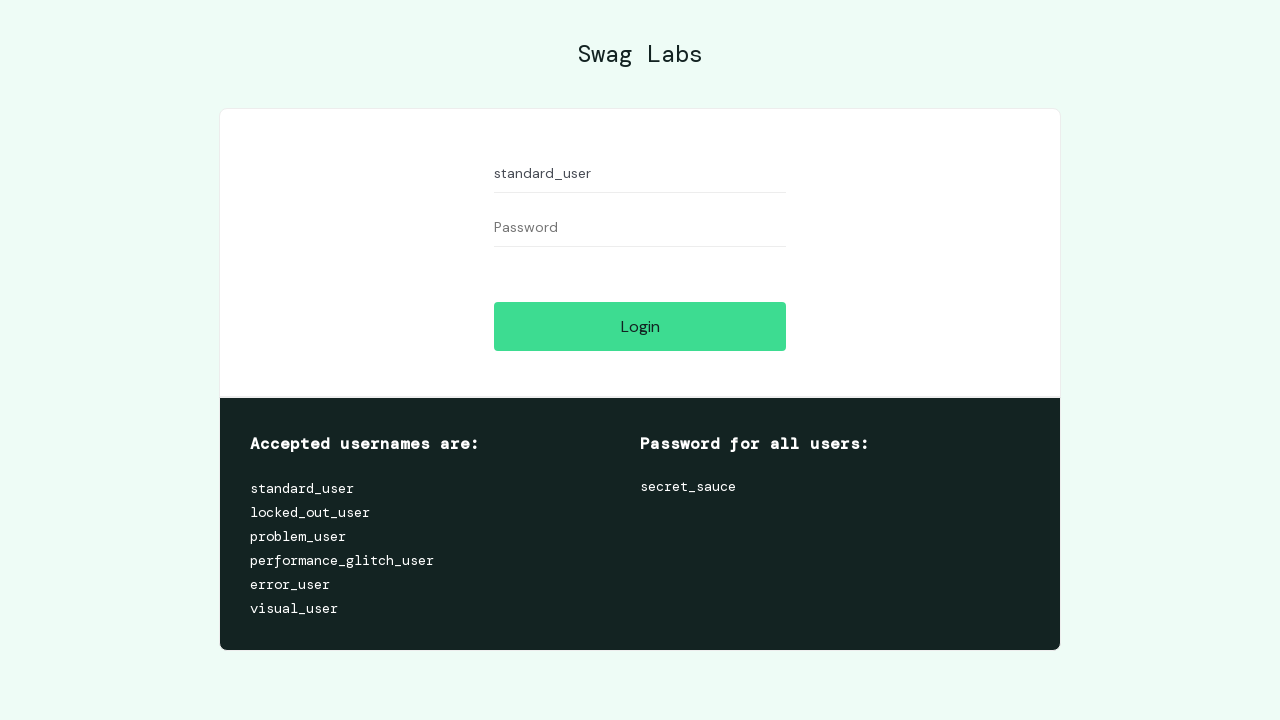

Filled password field with 'secret_sauce' on #password
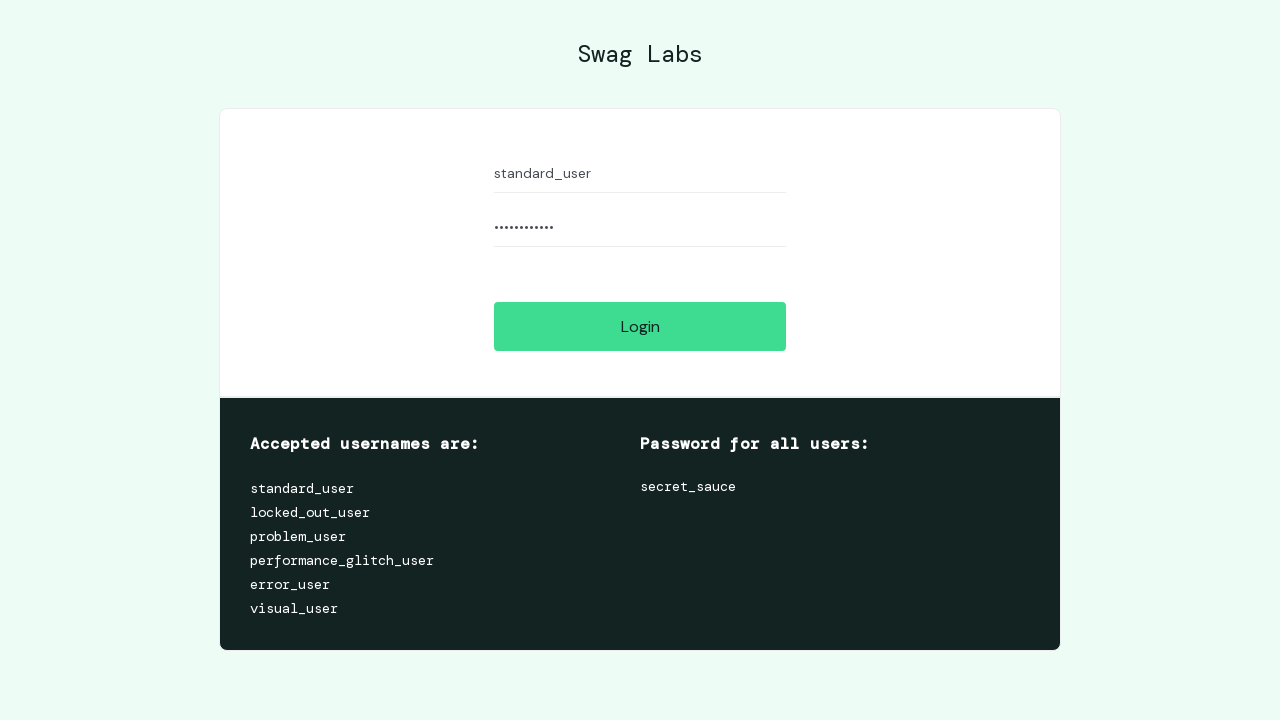

Clicked login button to authenticate at (640, 326) on #login-button
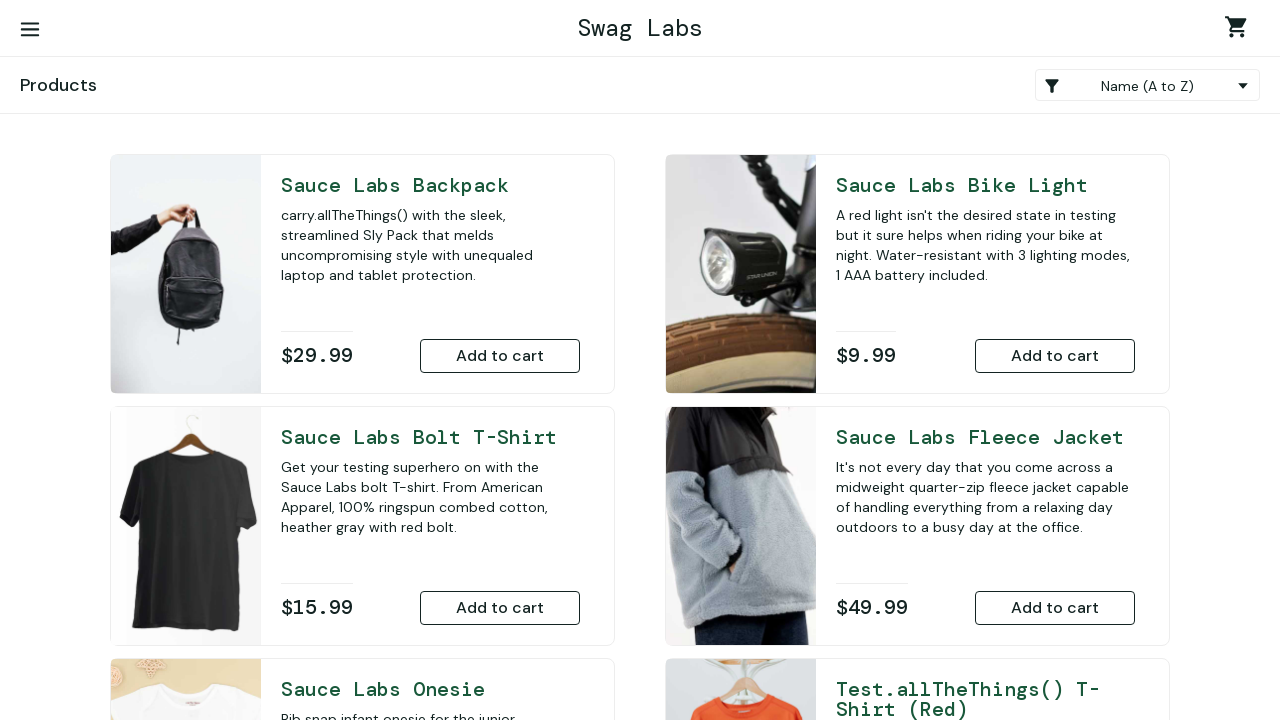

Added Sauce Labs Backpack to cart at (500, 356) on [data-test='add-to-cart-sauce-labs-backpack']
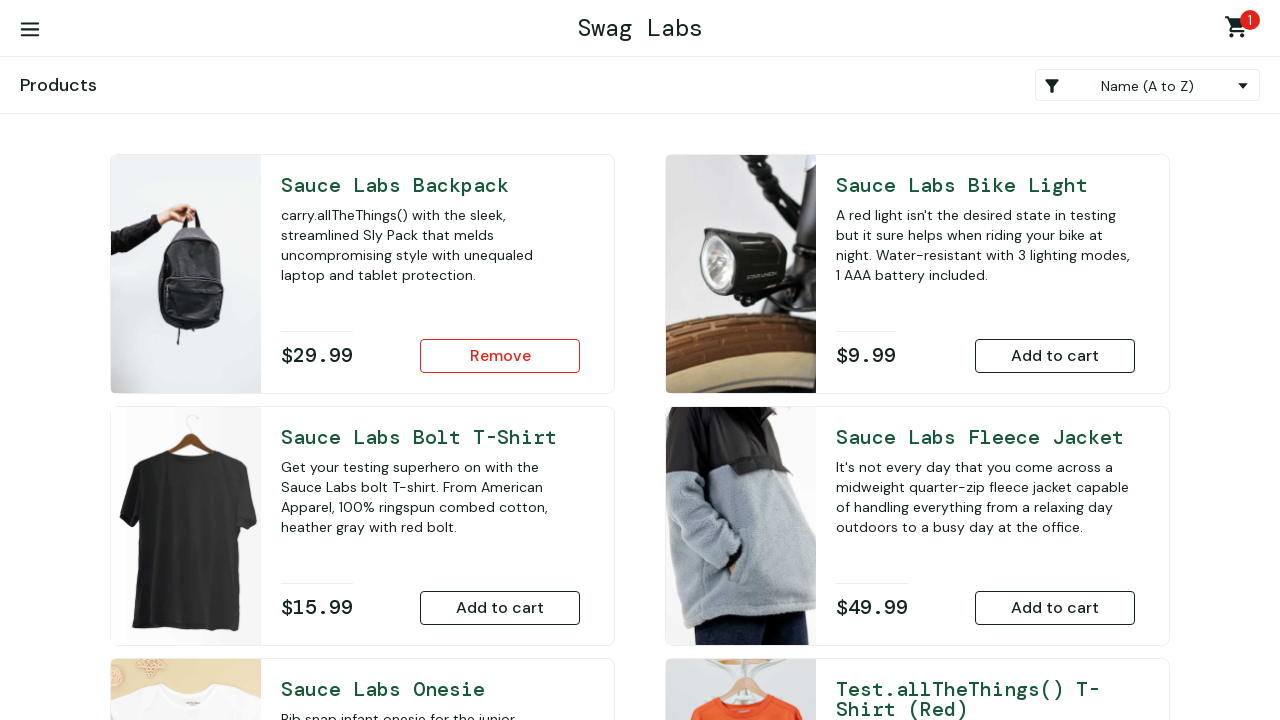

Added Sauce Labs Bike Light to cart at (1055, 356) on [data-test='add-to-cart-sauce-labs-bike-light']
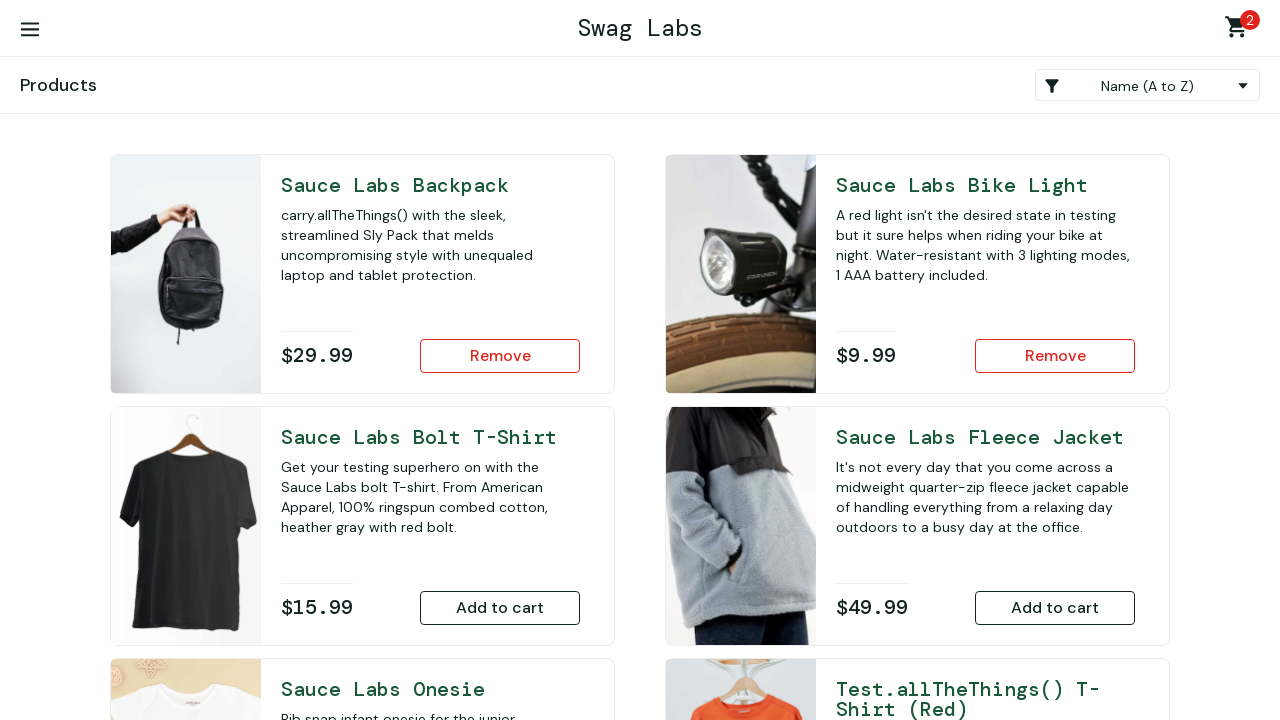

Added Sauce Labs Bolt T-Shirt to cart at (500, 608) on [data-test='add-to-cart-sauce-labs-bolt-t-shirt']
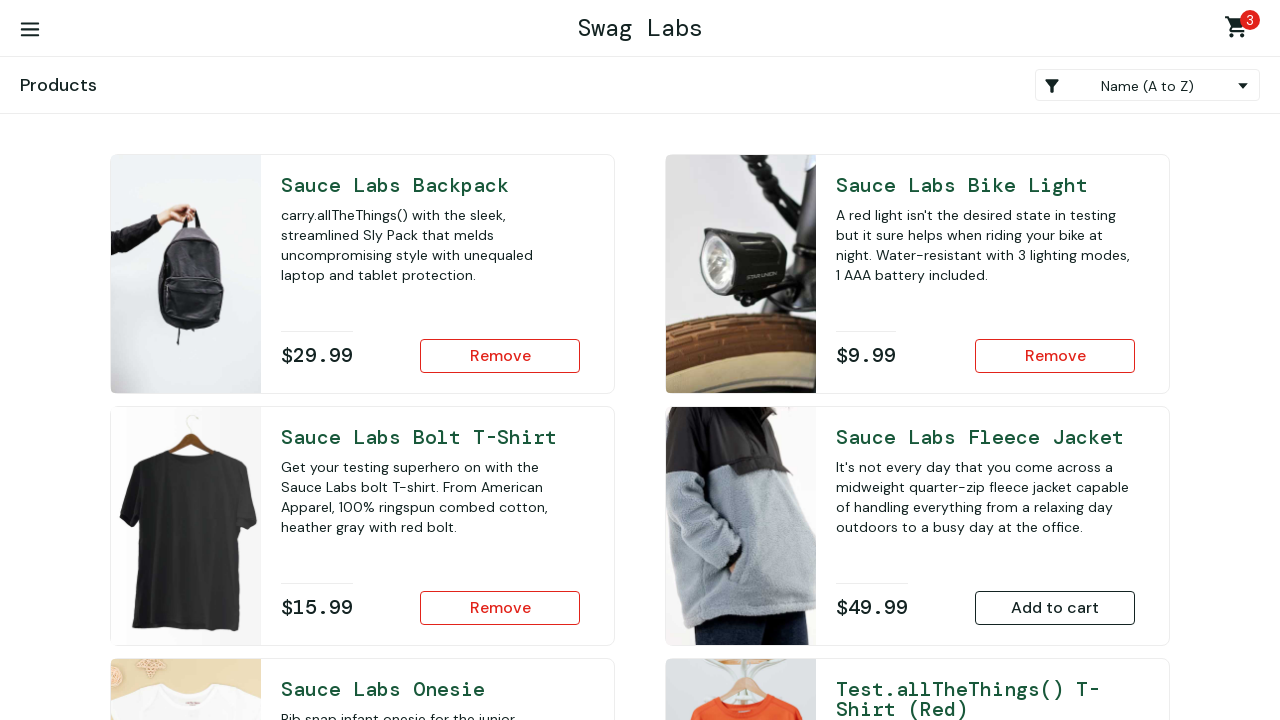

Added Sauce Labs Fleece Jacket to cart at (1055, 608) on [data-test='add-to-cart-sauce-labs-fleece-jacket']
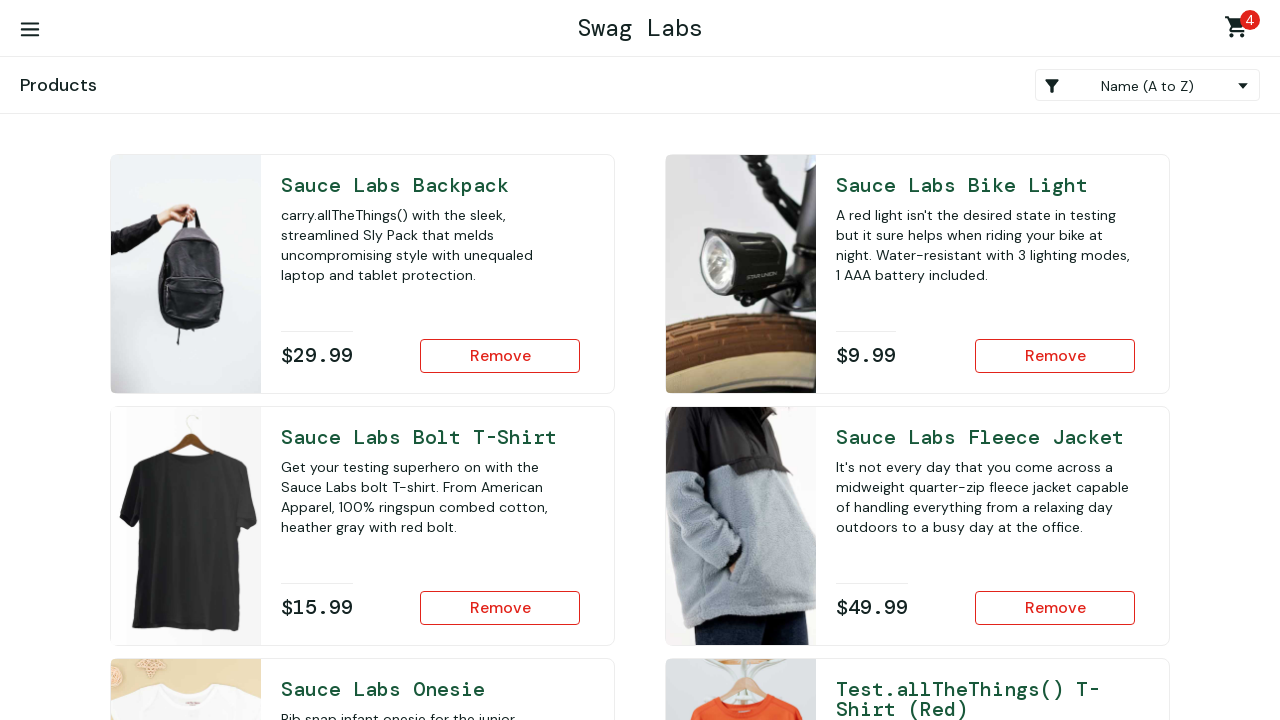

Clicked shopping cart link to view cart at (1240, 30) on .shopping_cart_link
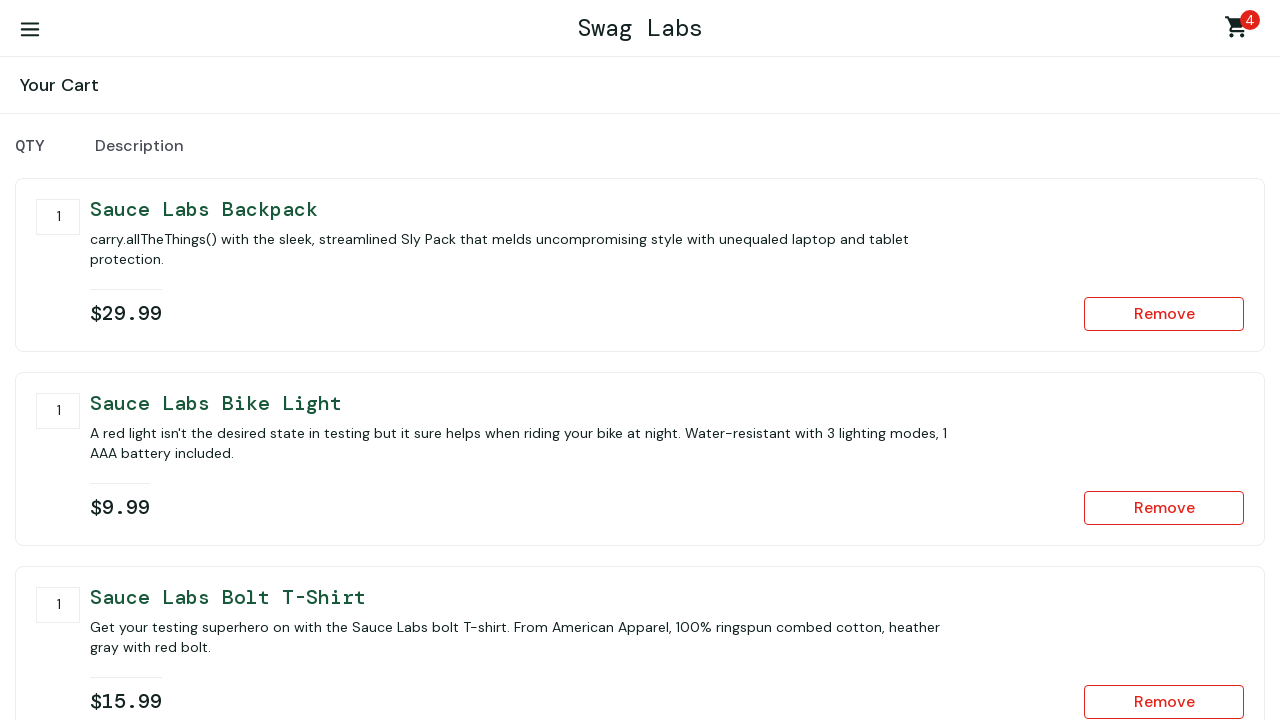

Clicked checkout button to proceed to checkout at (1155, 463) on [data-test='checkout']
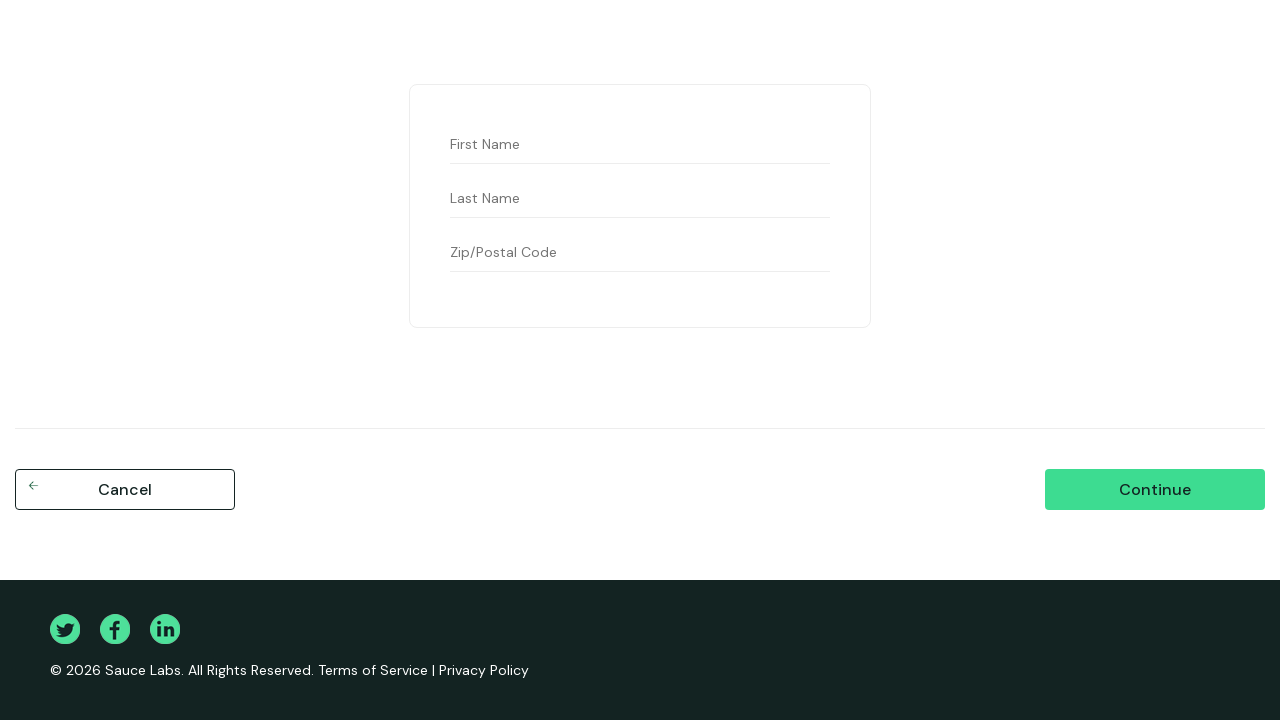

Filled first name field with 'Sarah' on [data-test='firstName']
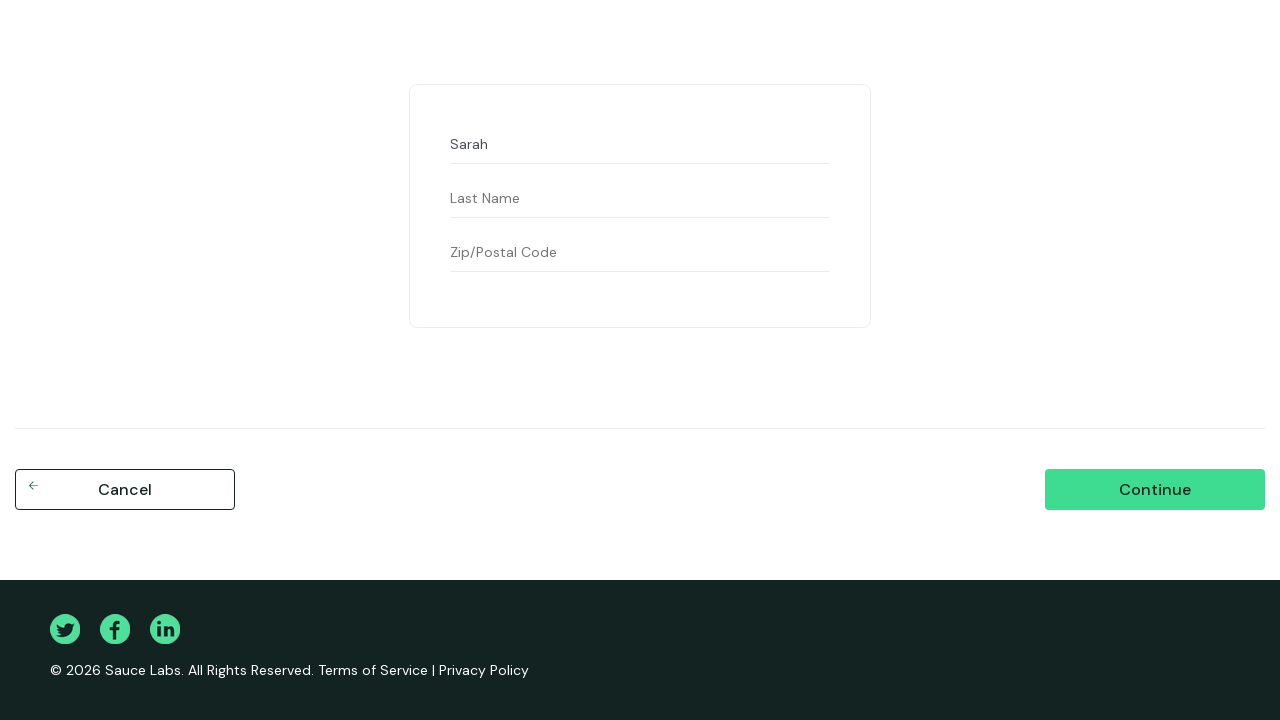

Filled last name field with 'Johnson' on [data-test='lastName']
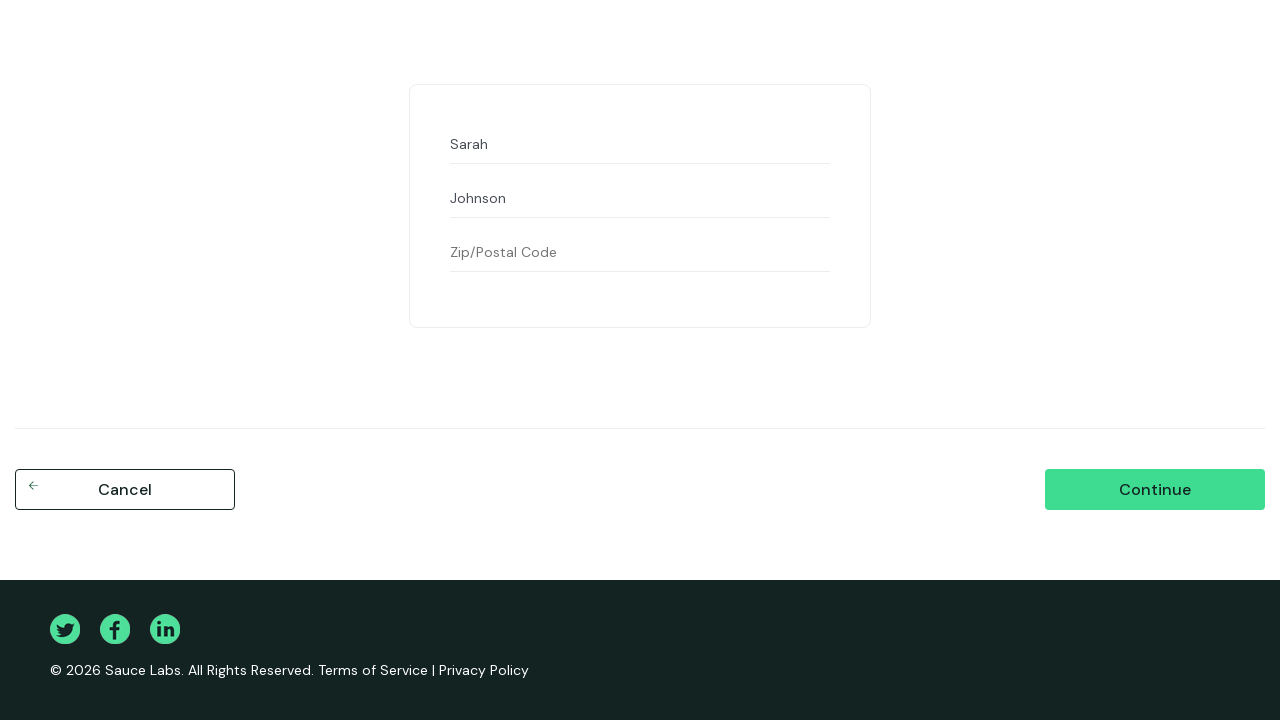

Filled postal code field with '90210' on [data-test='postalCode']
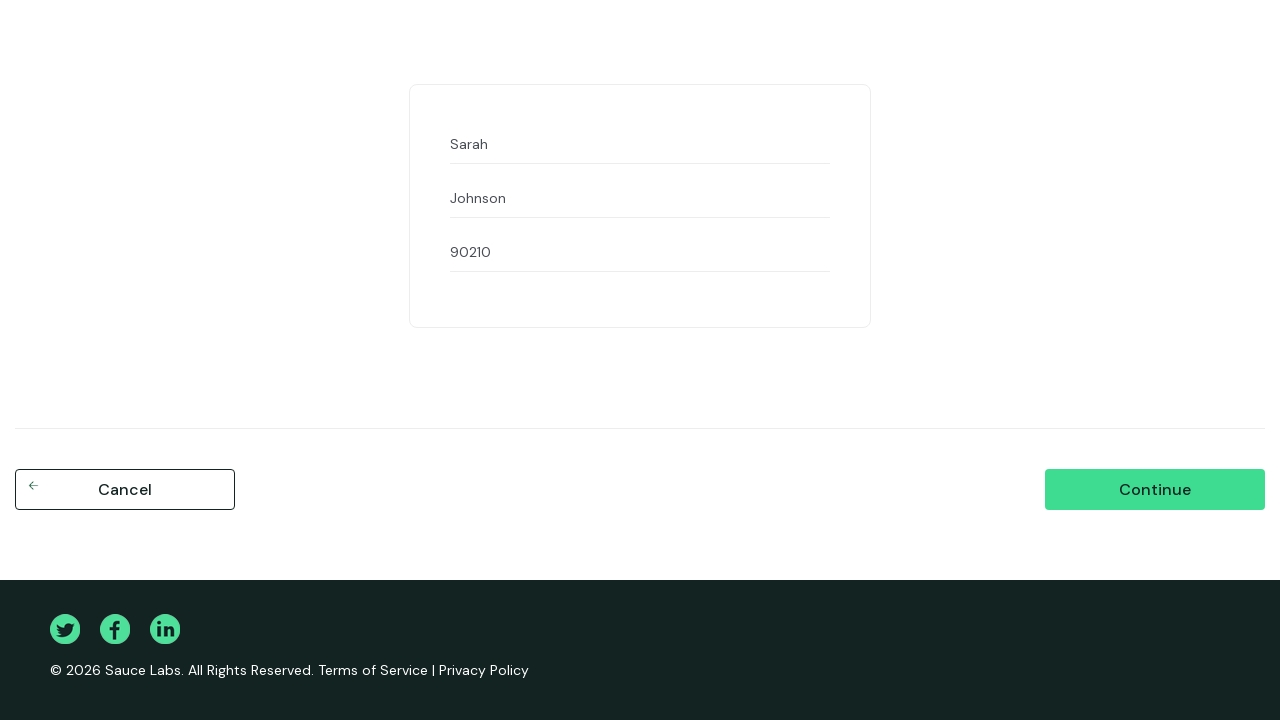

Clicked continue button to proceed to order summary at (1155, 490) on [data-test='continue']
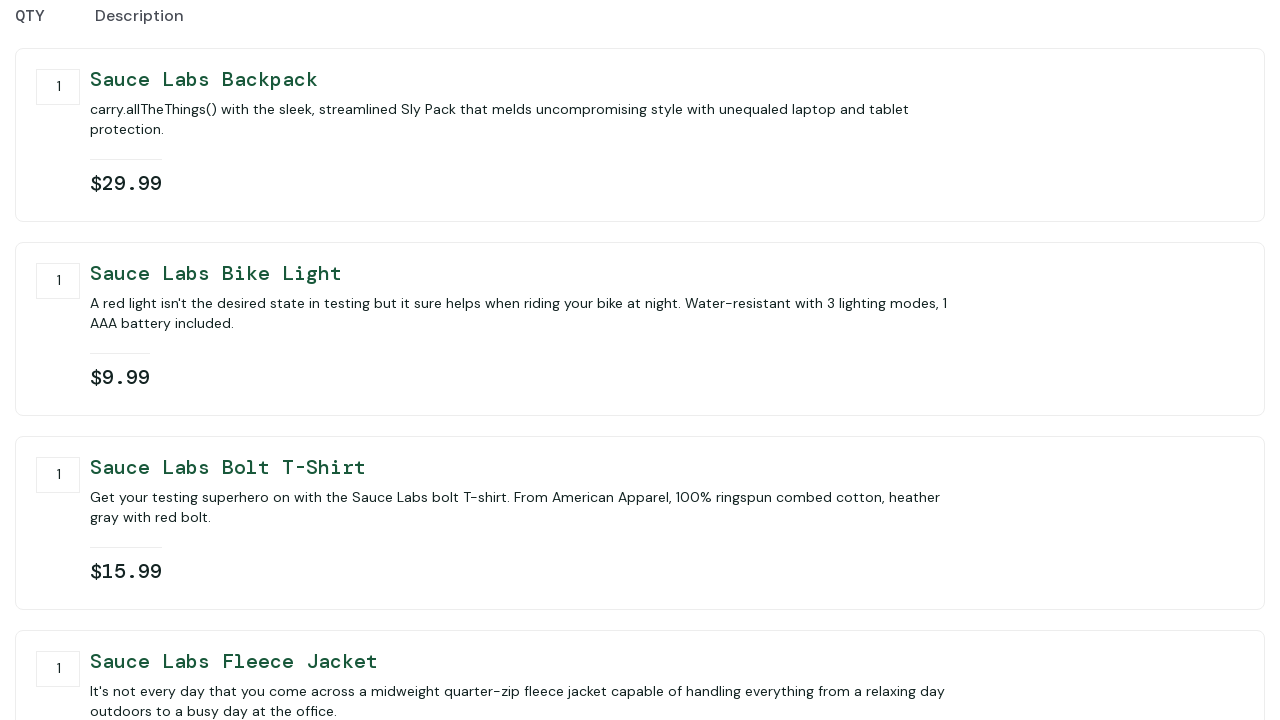

Clicked finish button to complete purchase at (1155, 463) on [data-test='finish']
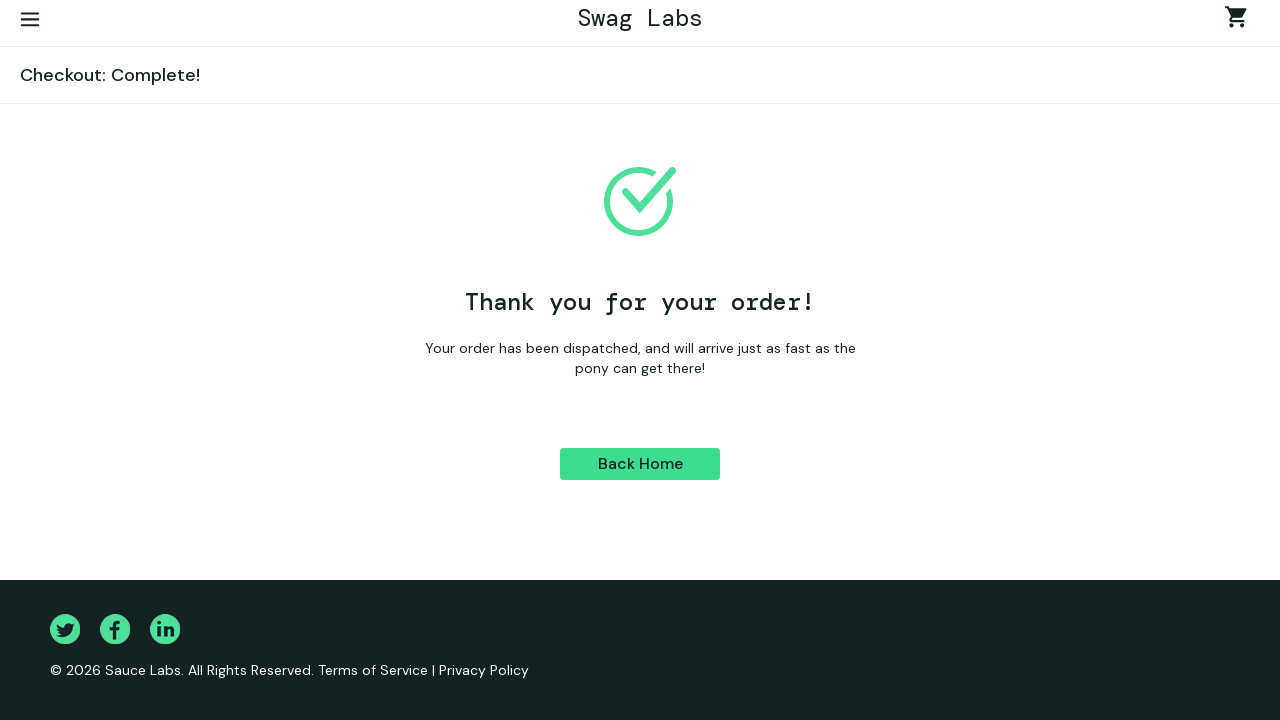

Order completion header appeared, verifying successful purchase
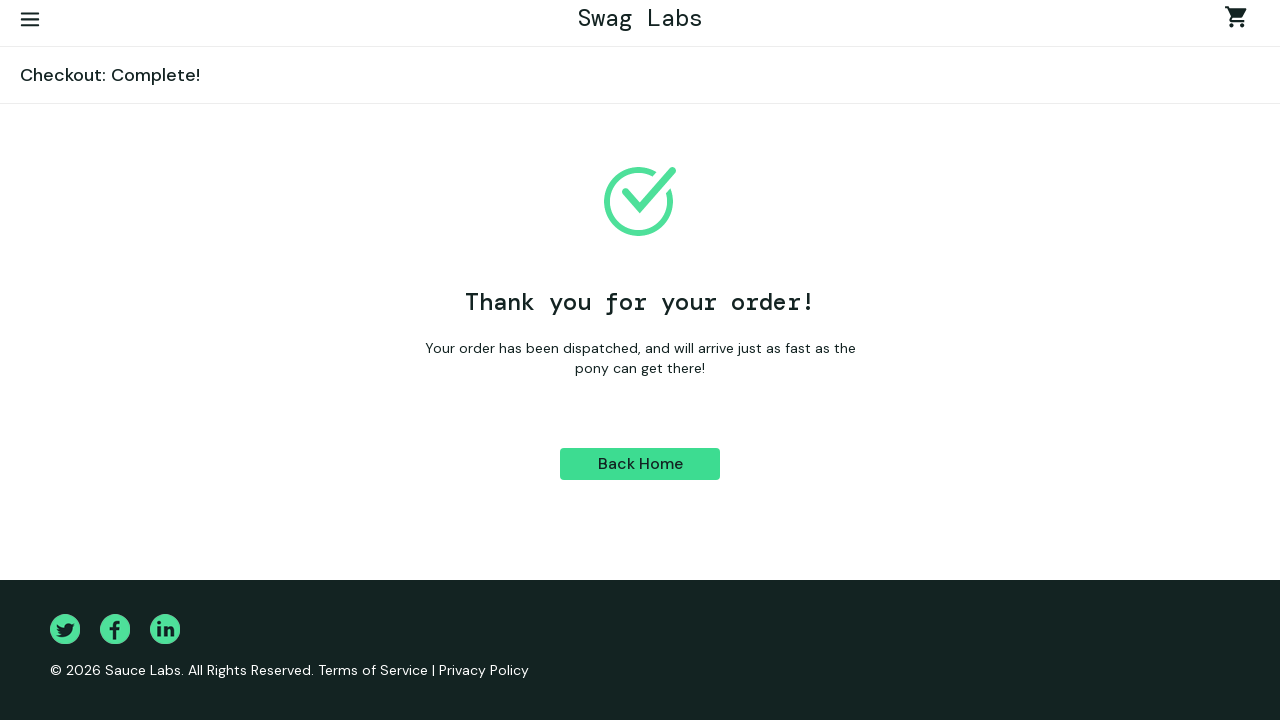

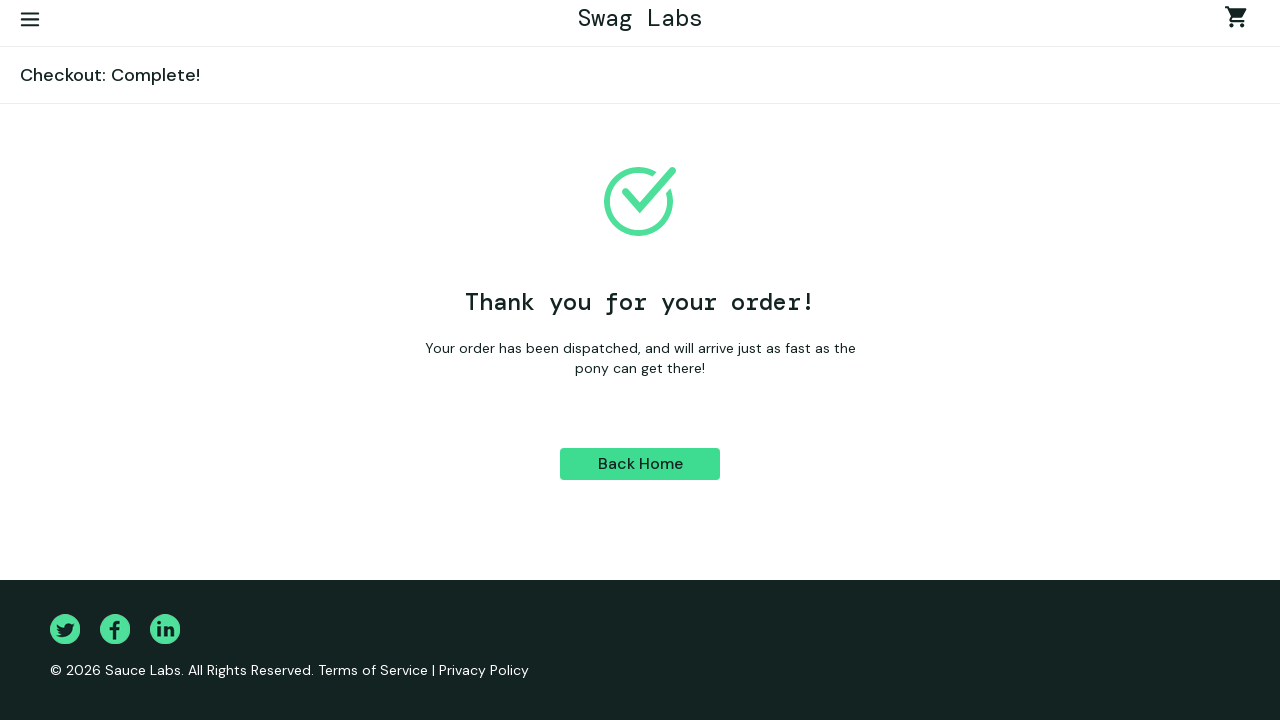